Tests various dropdown selection methods including single select and multi-select dropdowns on LambdaTest's Selenium playground

Starting URL: https://www.lambdatest.com/selenium-playground/select-dropdown-demo

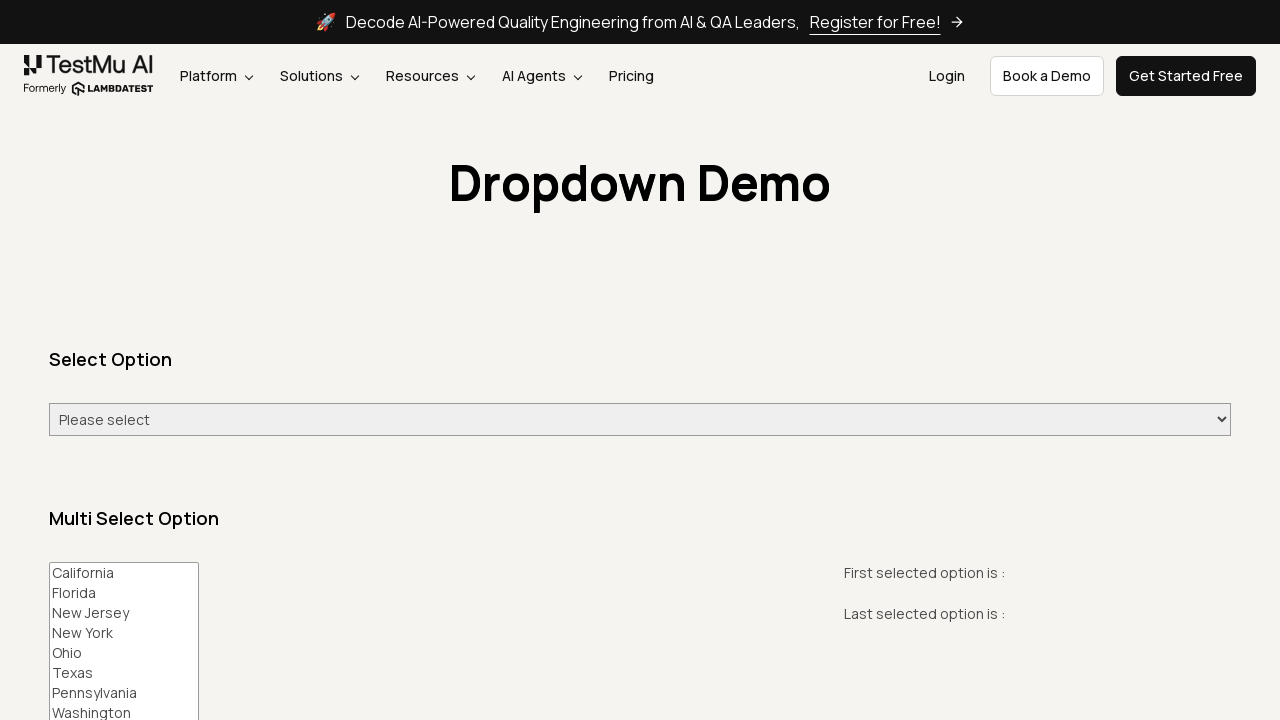

Navigated to LambdaTest Selenium playground select dropdown demo page
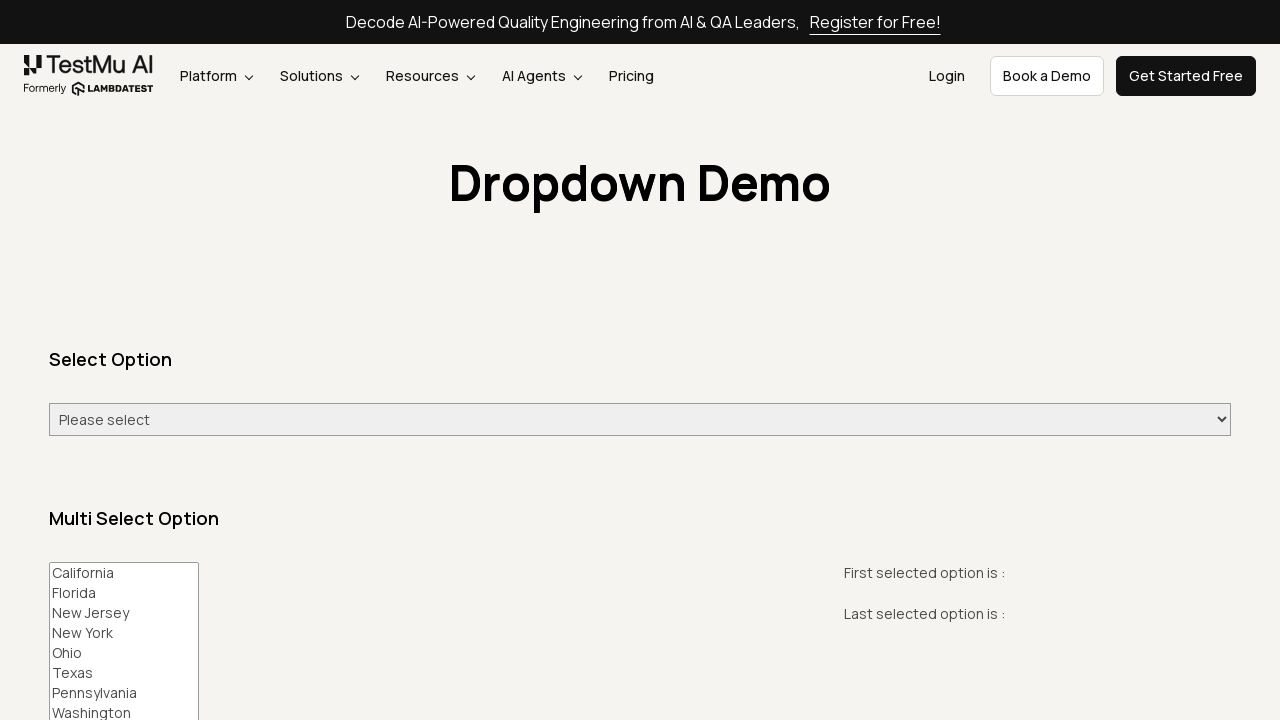

Located single select dropdown element
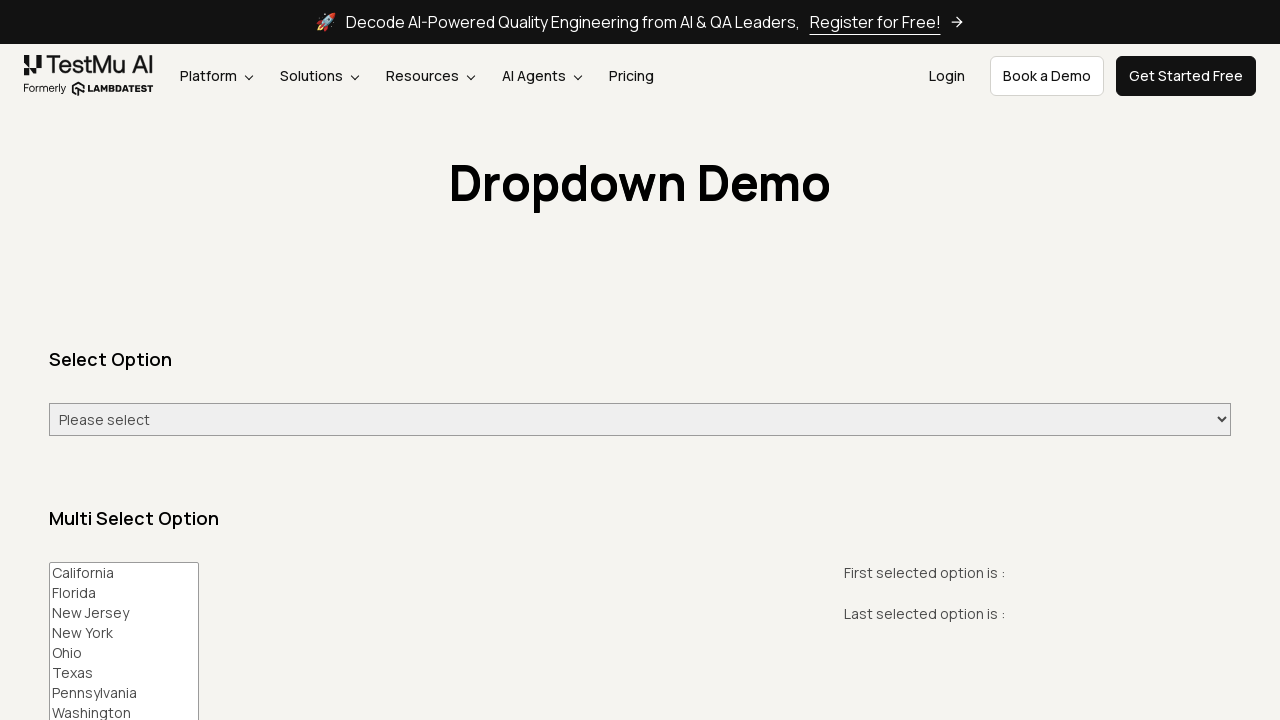

Selected 'Monday' from single select dropdown by value on select#select-demo
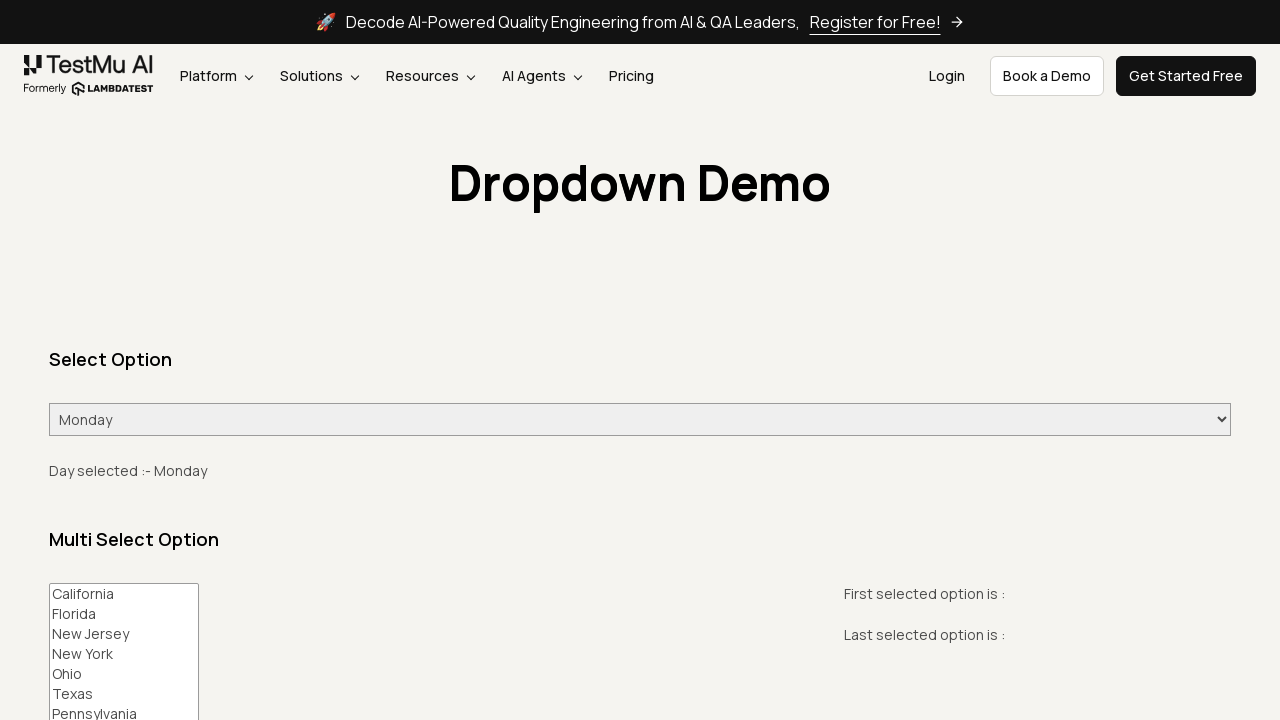

Located multi-select dropdown element
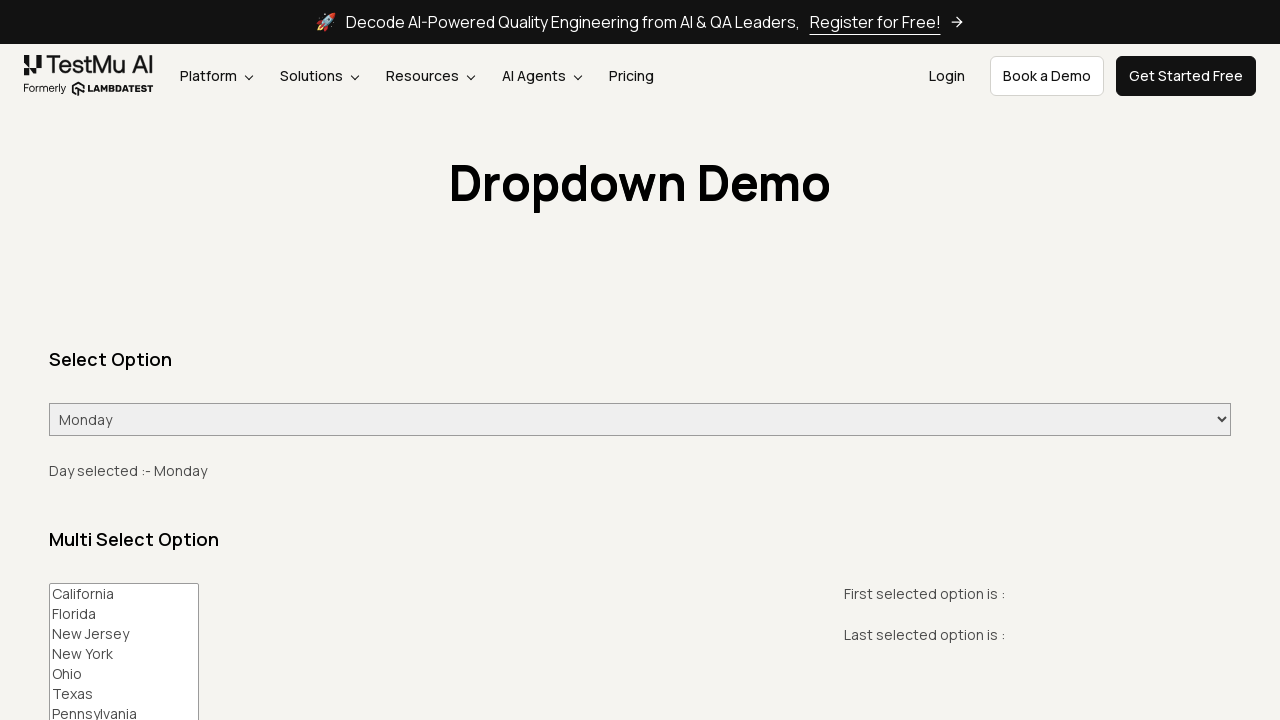

Selected option at index 2 (Florida) from multi-select dropdown on #multi-select
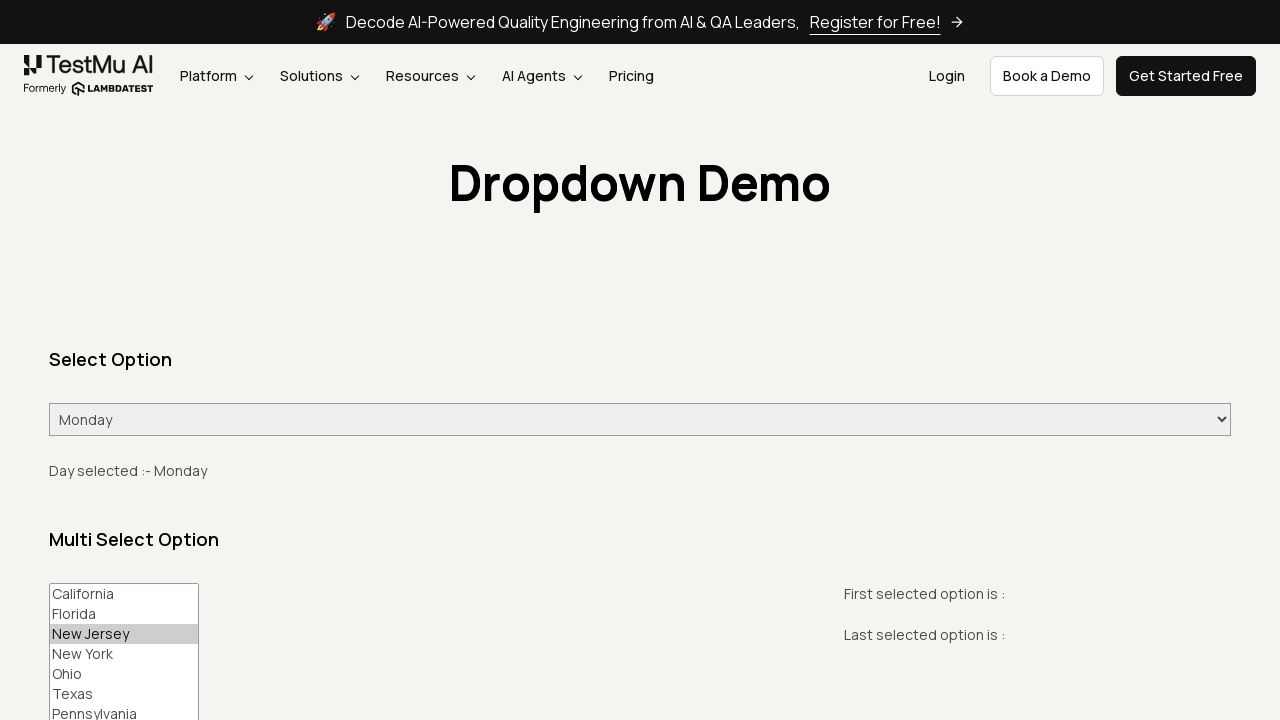

Selected 'Texas' from multi-select dropdown by value on #multi-select
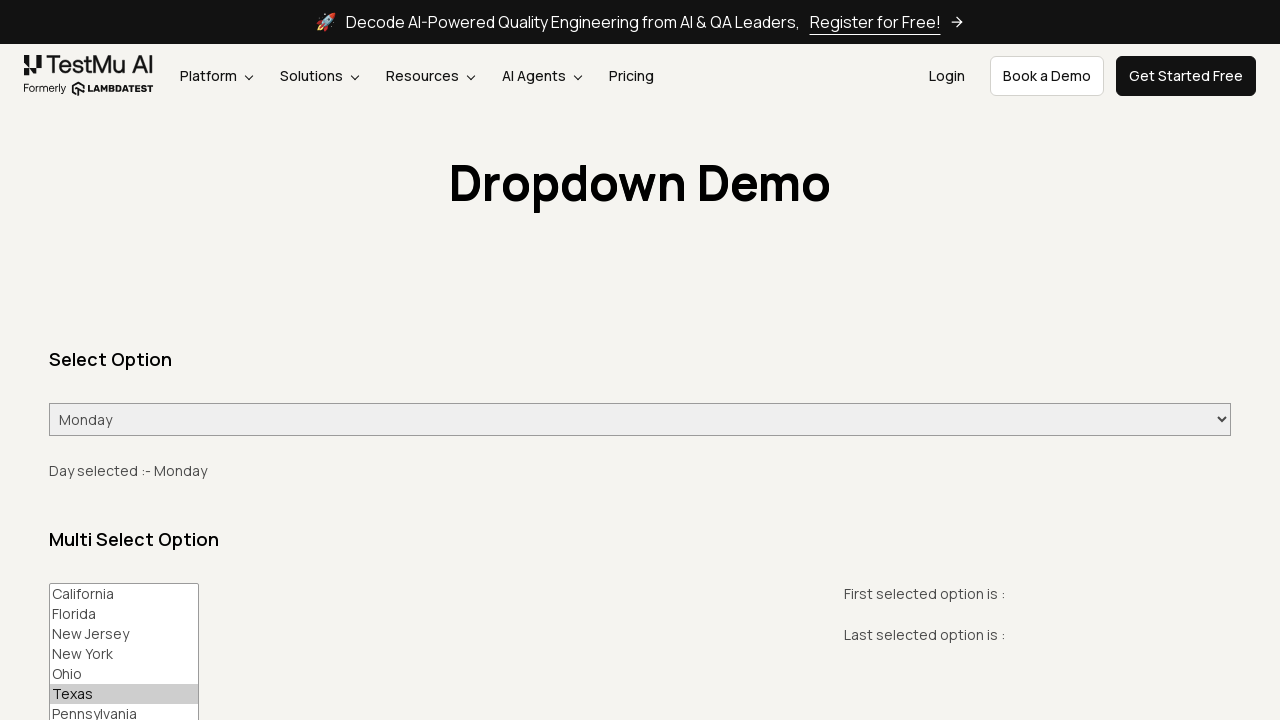

Selected multiple options (Florida, Texas, California) from multi-select dropdown on #multi-select
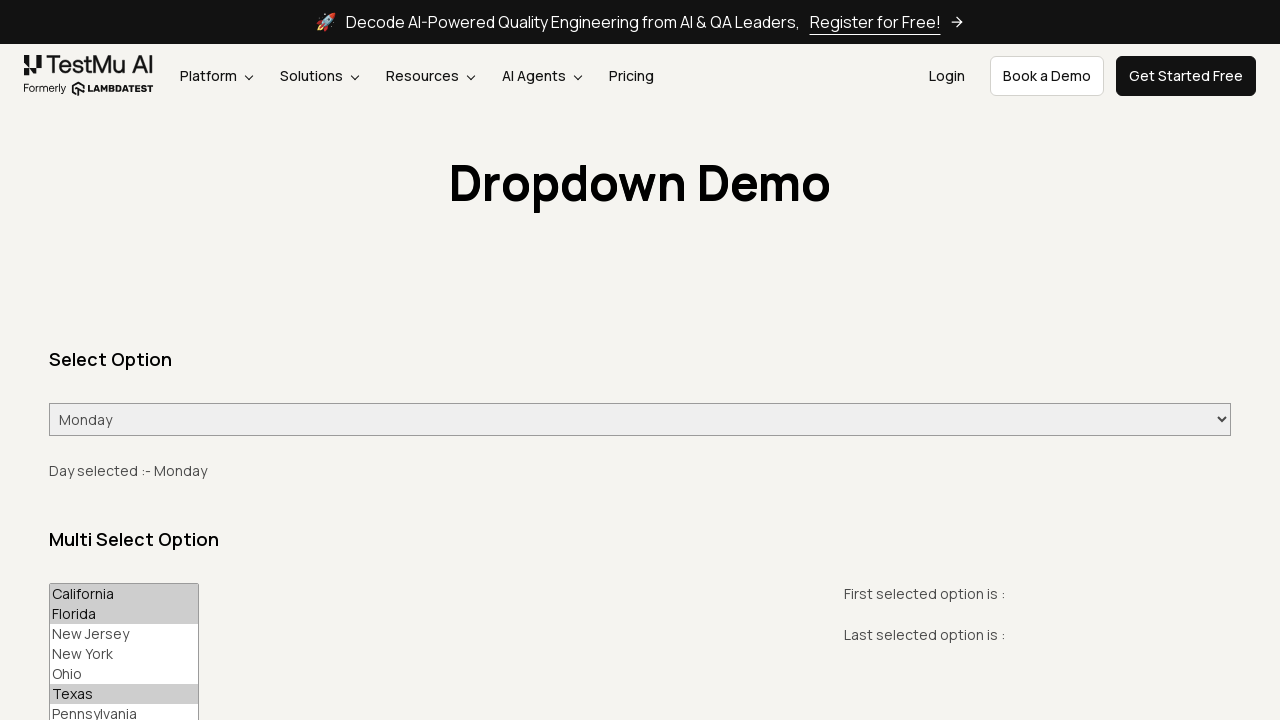

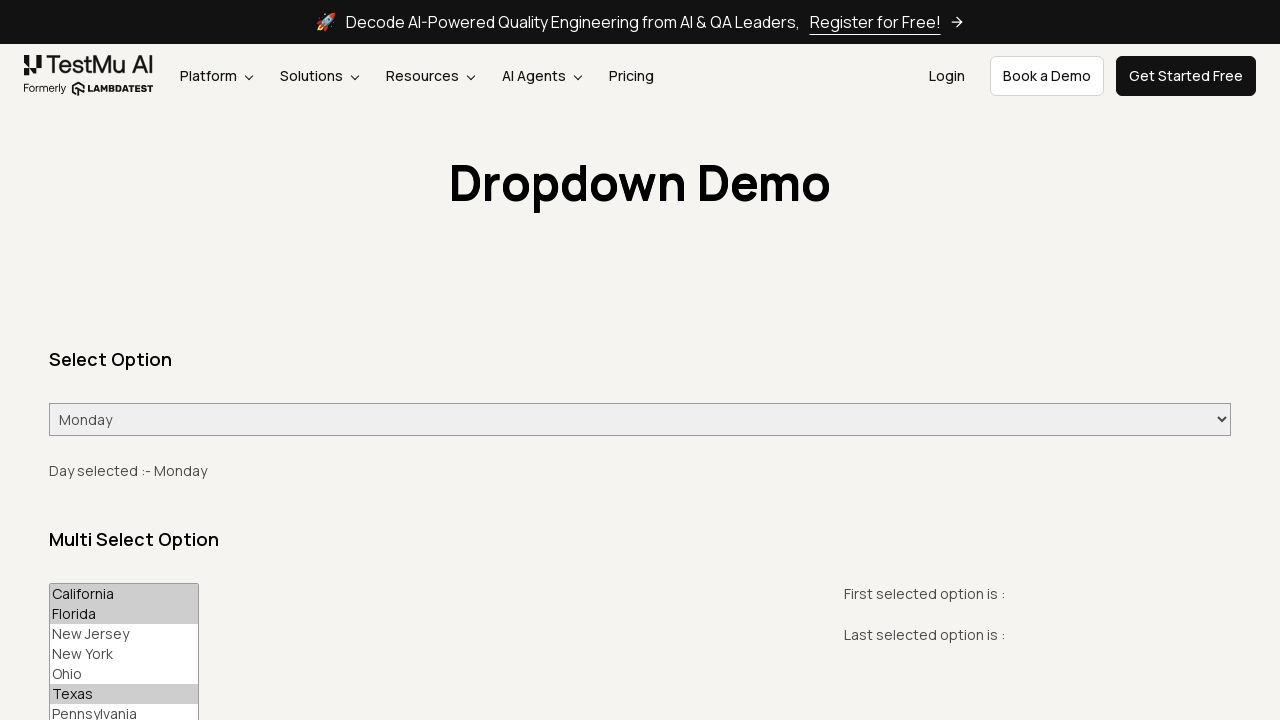